Tests a registration form by filling in required fields (first name, last name, email, phone, city) and submitting the form.

Starting URL: http://suninjuly.github.io/registration1.html

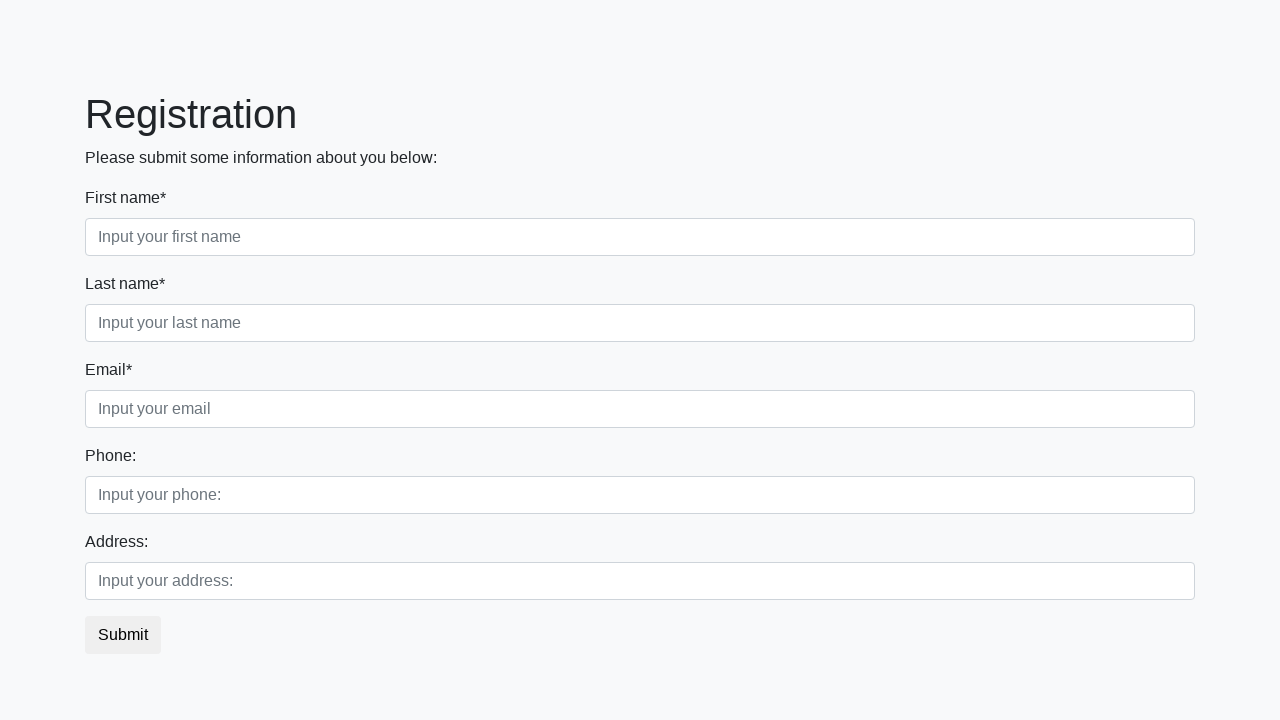

Filled first name field with 'Dimitrii' on .form-control.first
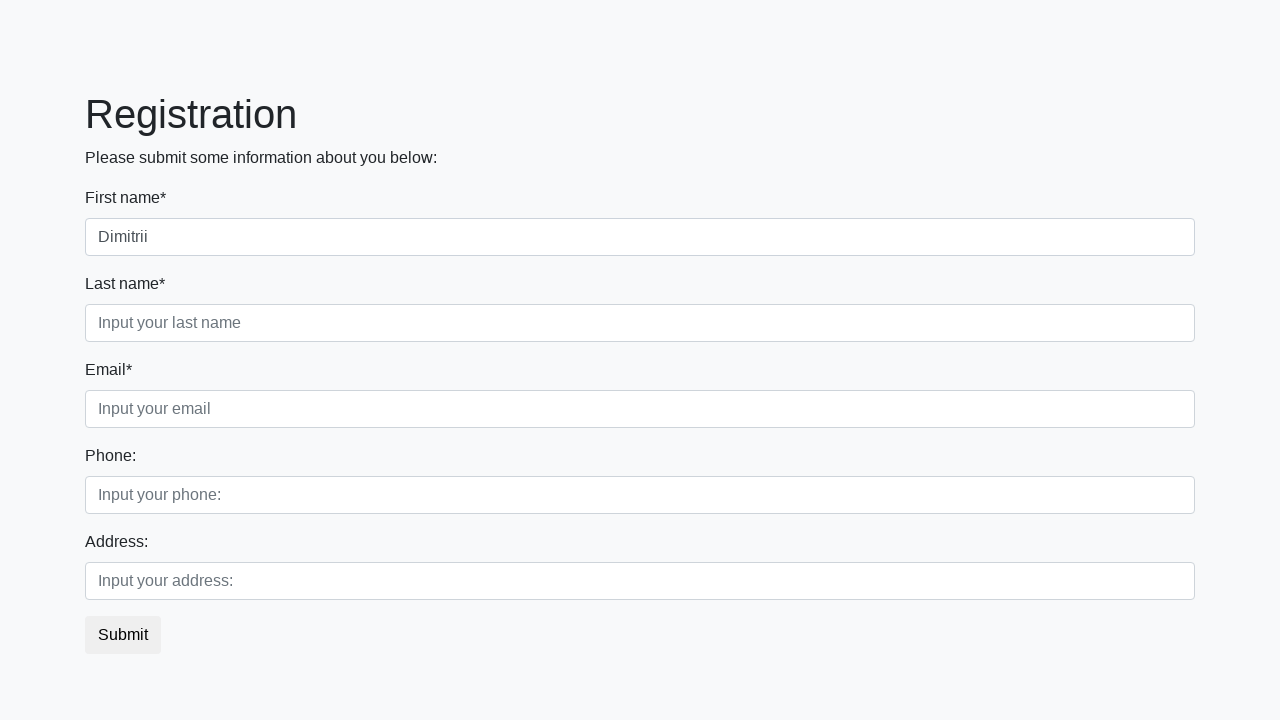

Filled last name field with 'Kanaev' on .form-control.second
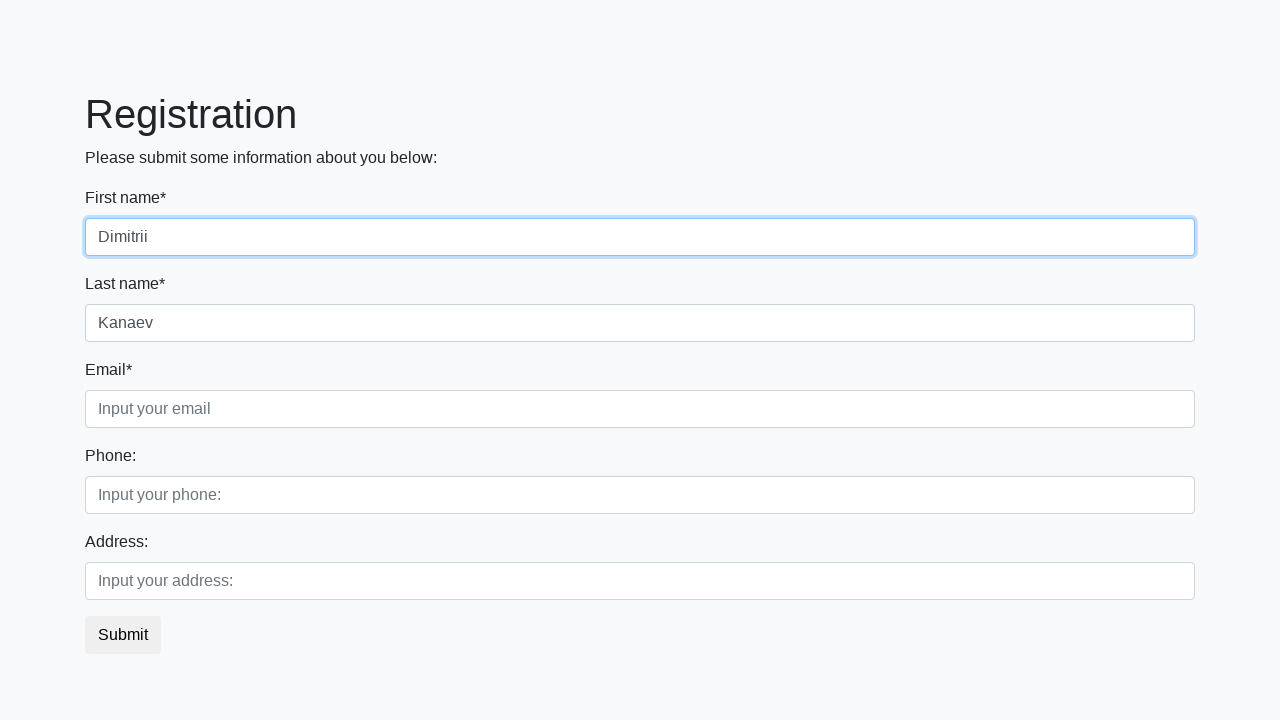

Filled email field with 'wwas@wwas.wwas' on .form-control.third
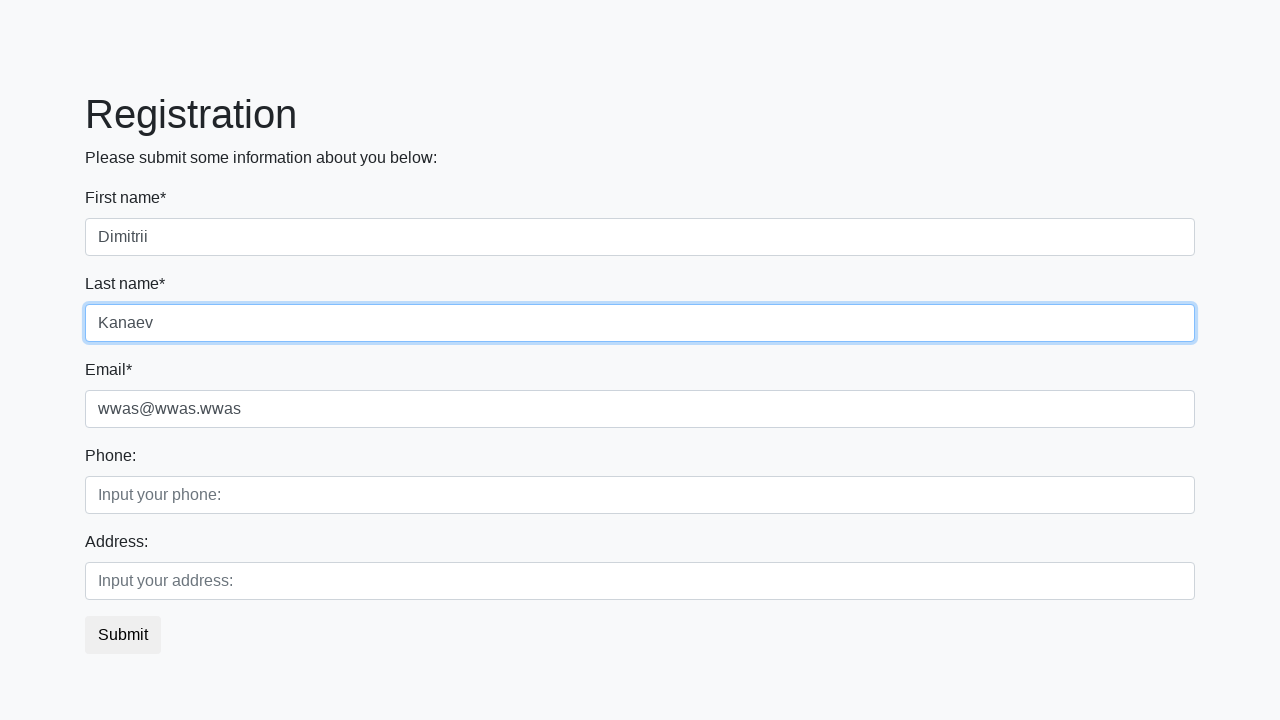

Filled phone field with '+79909664456' on //div[2]/div[1]/input
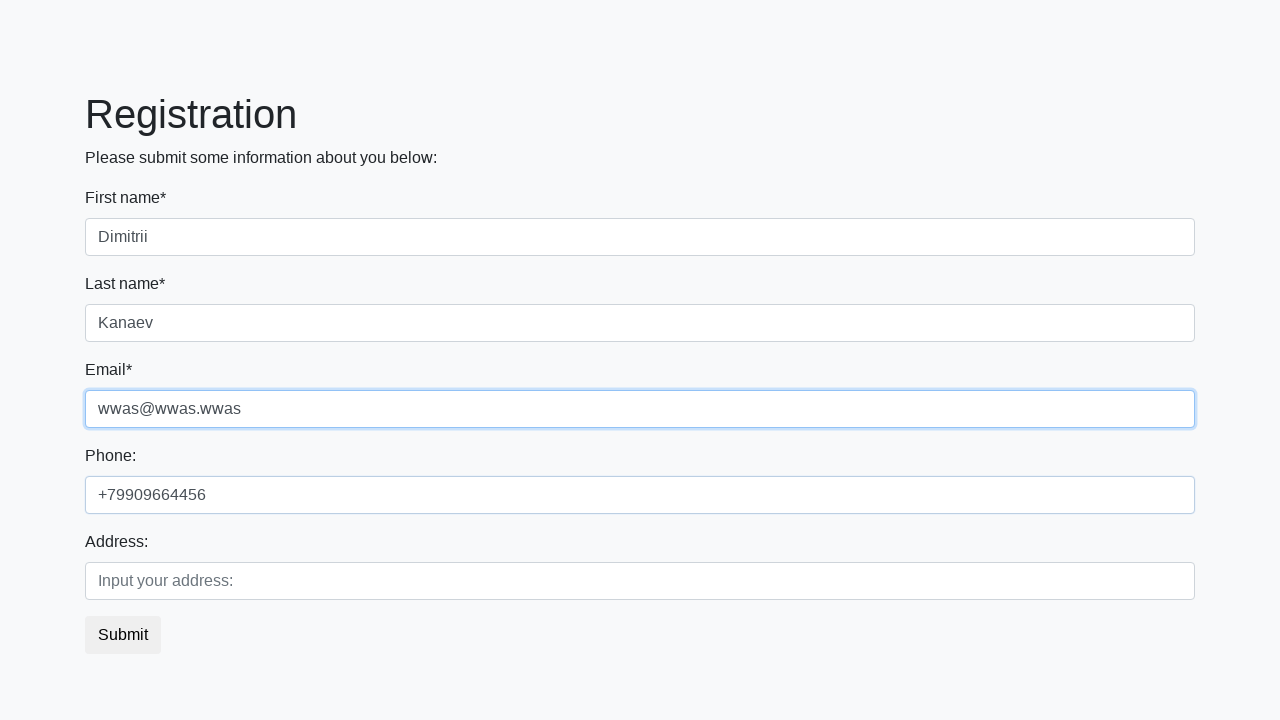

Filled city field with 'Saint-P' on //div[2]/div[2]/input
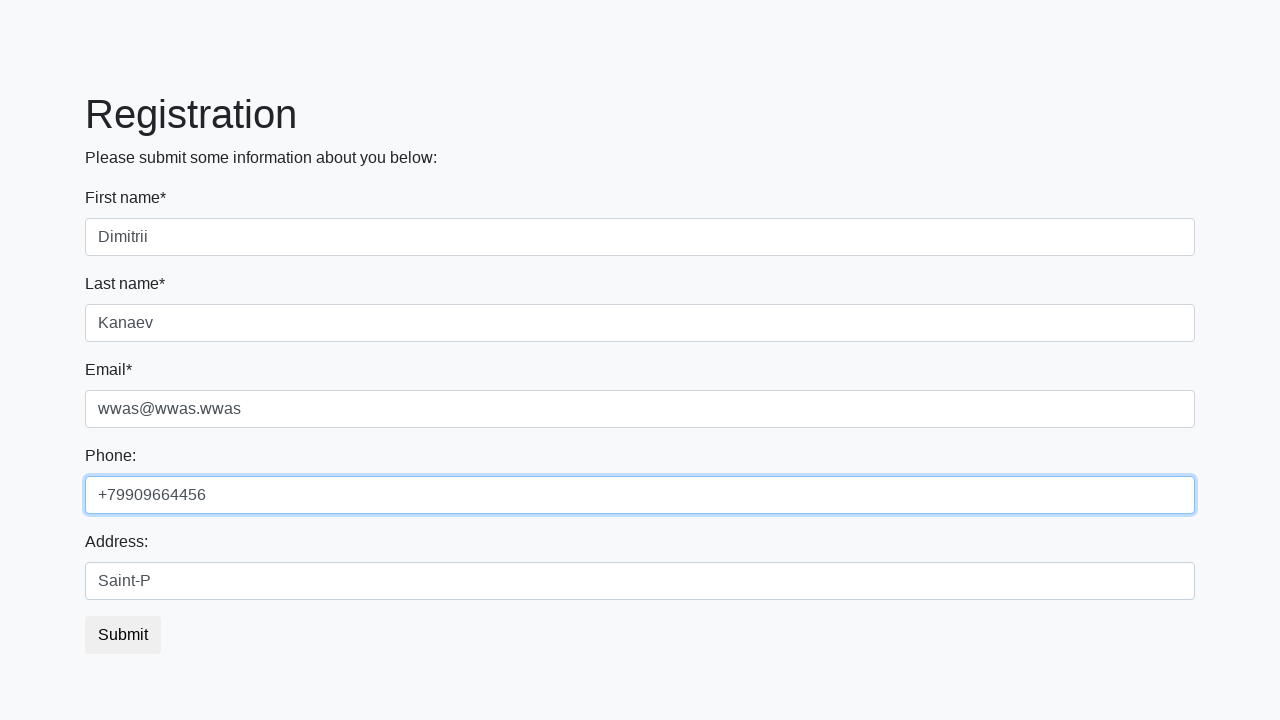

Clicked submit button to submit registration form at (123, 635) on button.btn
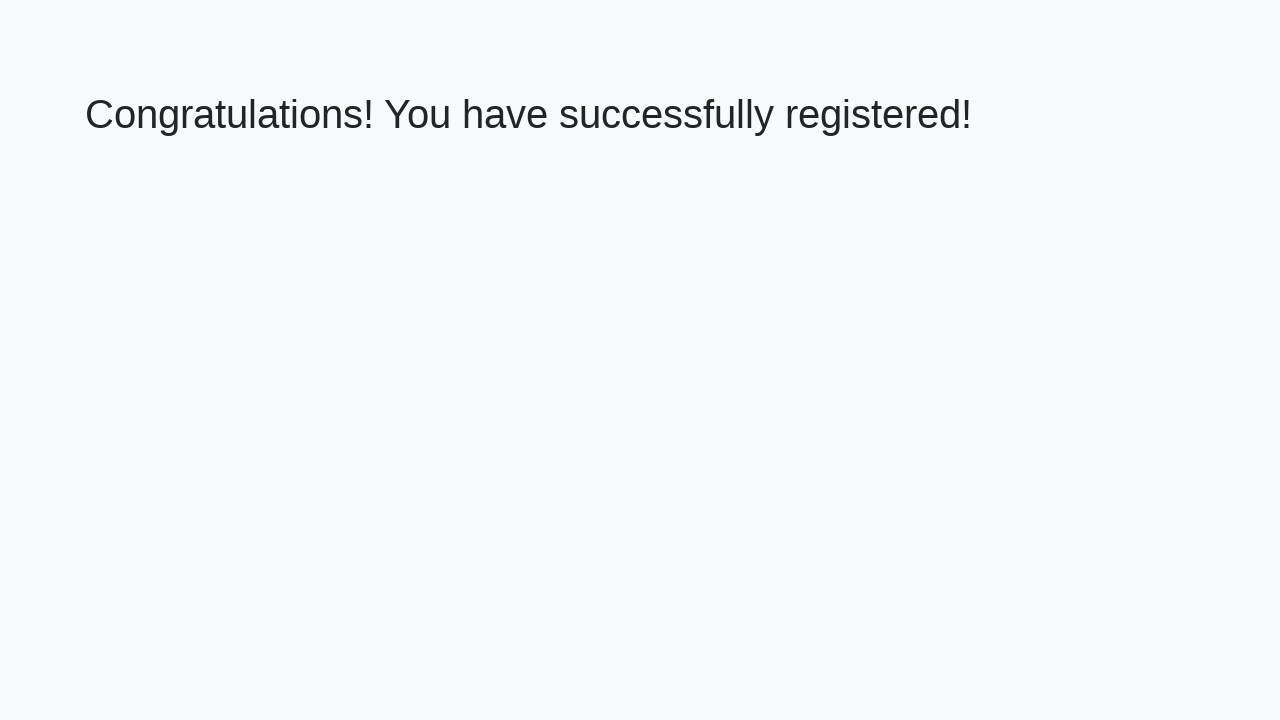

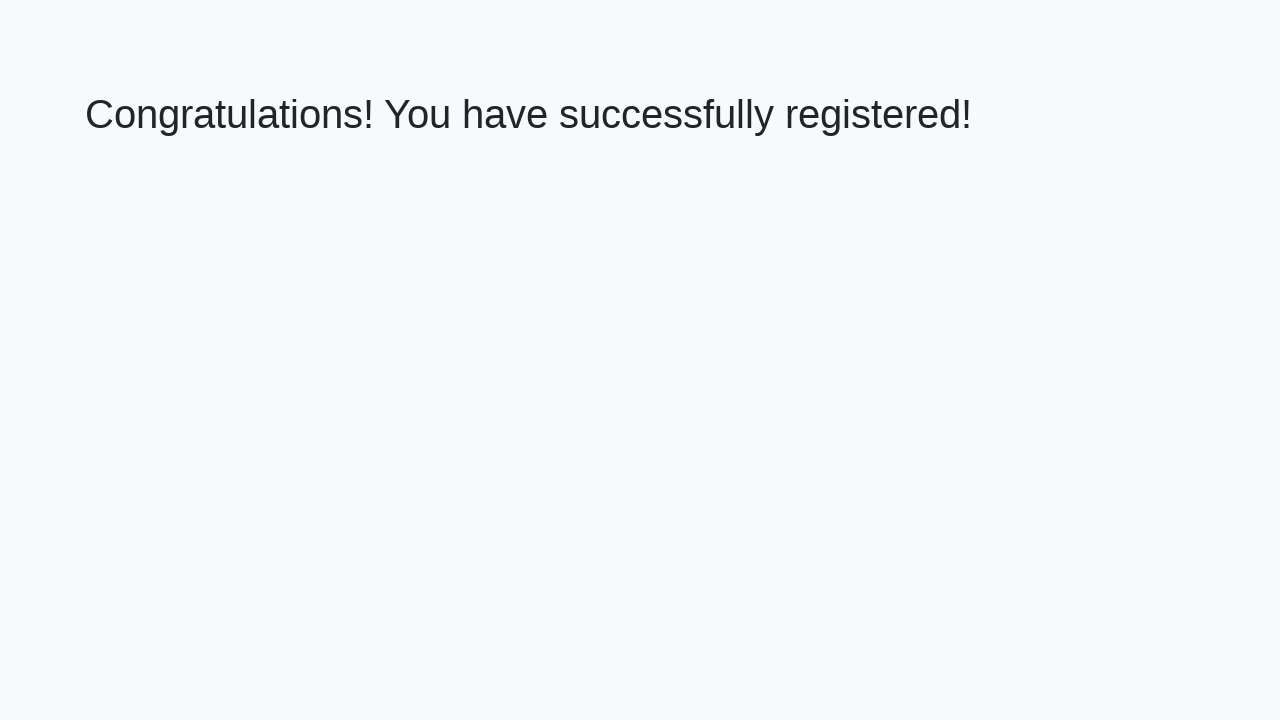